Tests waiting for a hidden object to appear by clicking Start and waiting for "Hello World!" text

Starting URL: https://the-internet.herokuapp.com/dynamic_loading/2

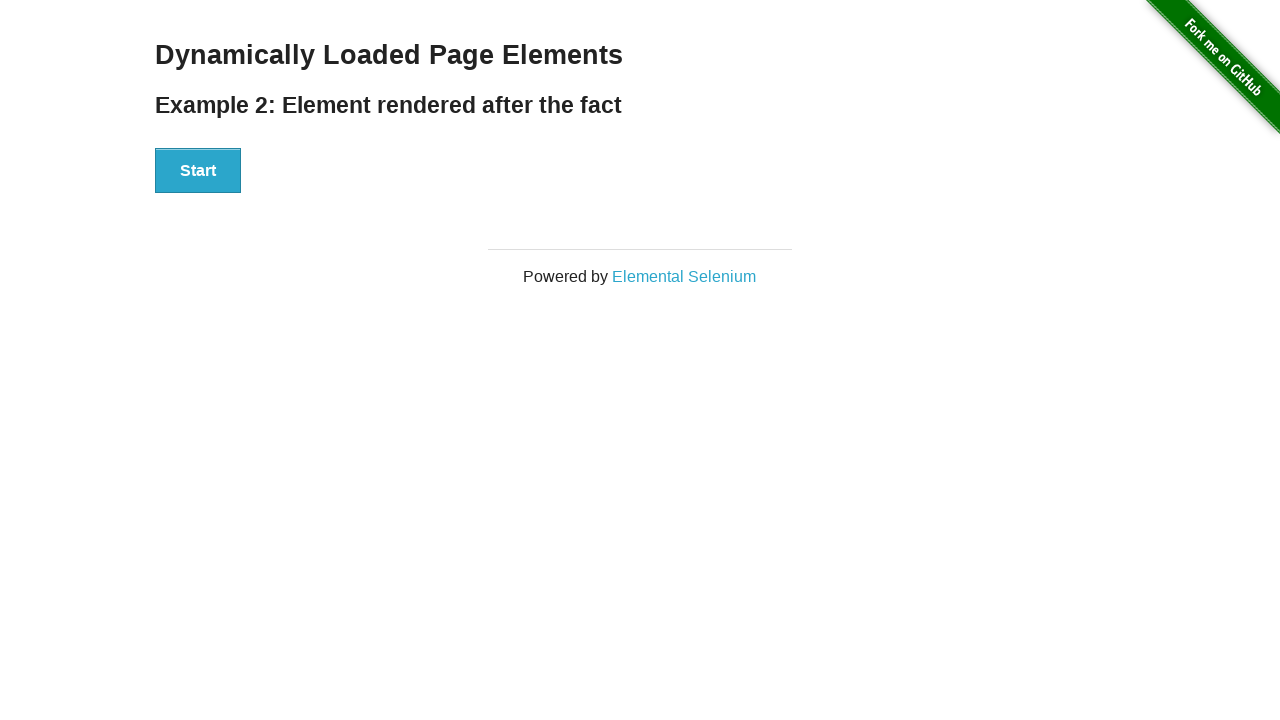

Clicked the Start button at (198, 171) on xpath=//button[contains(text(),'Start')]
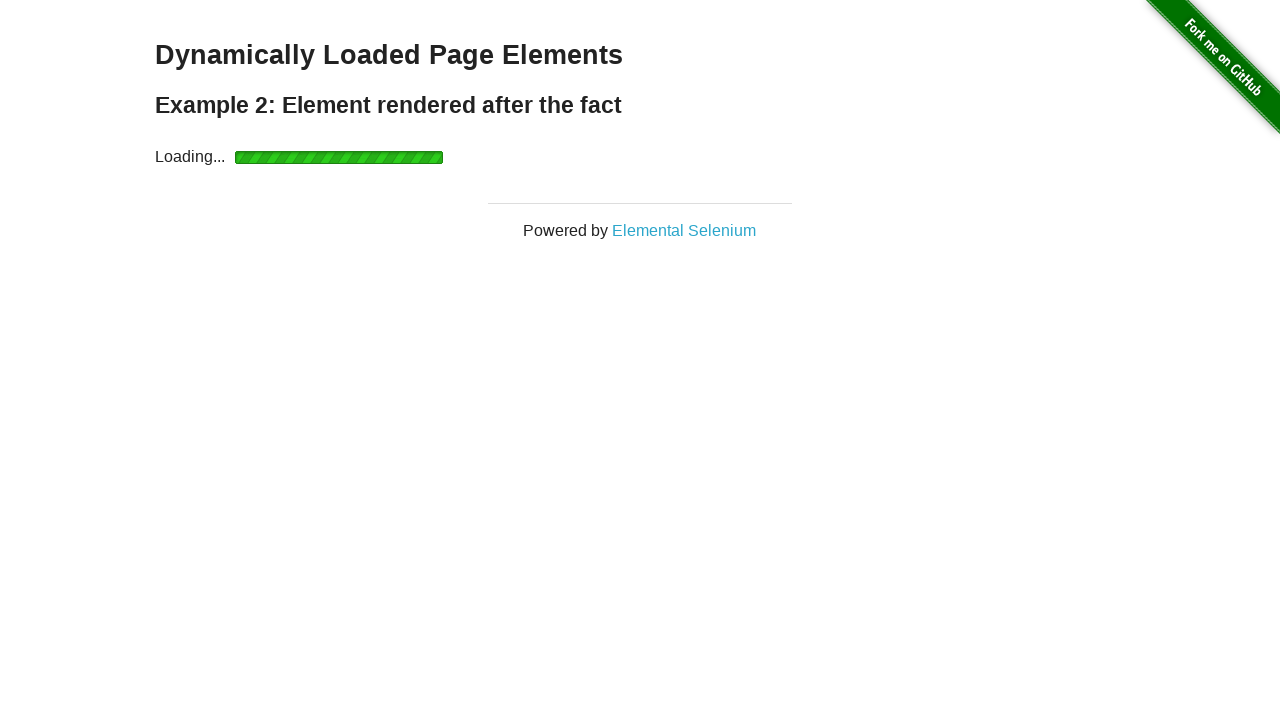

Waited for 'Hello World!' text to appear and become visible
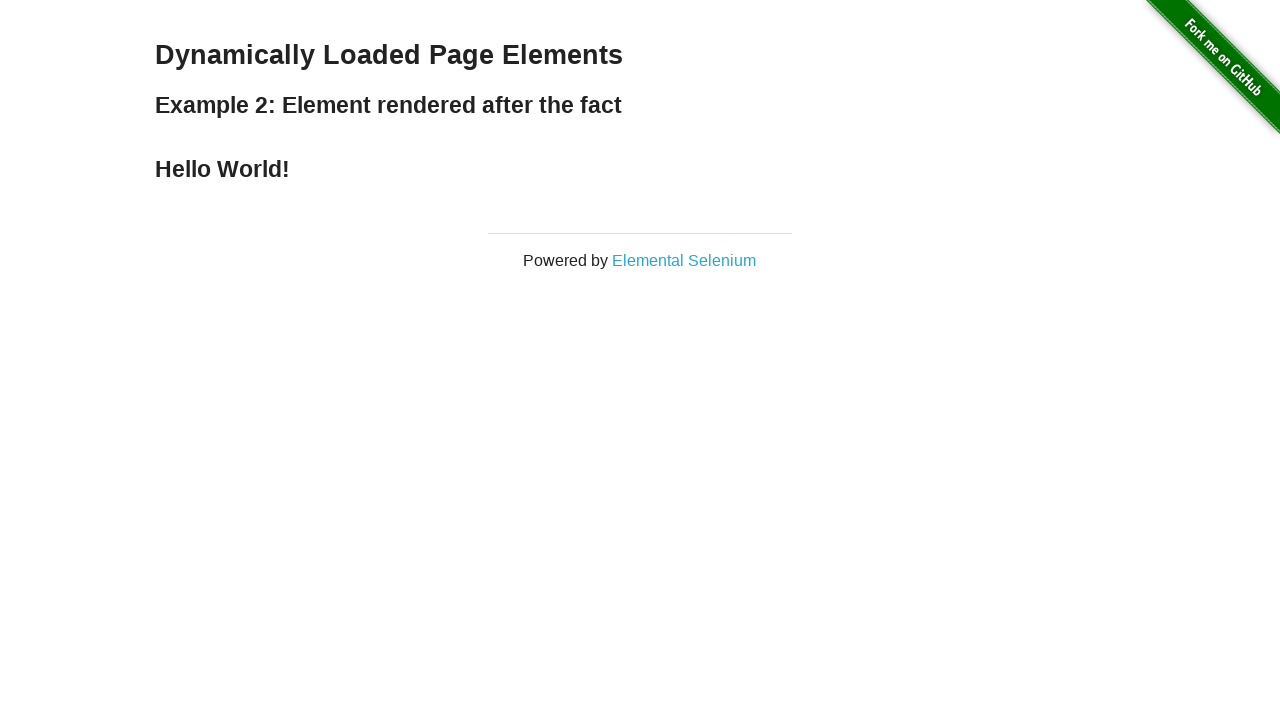

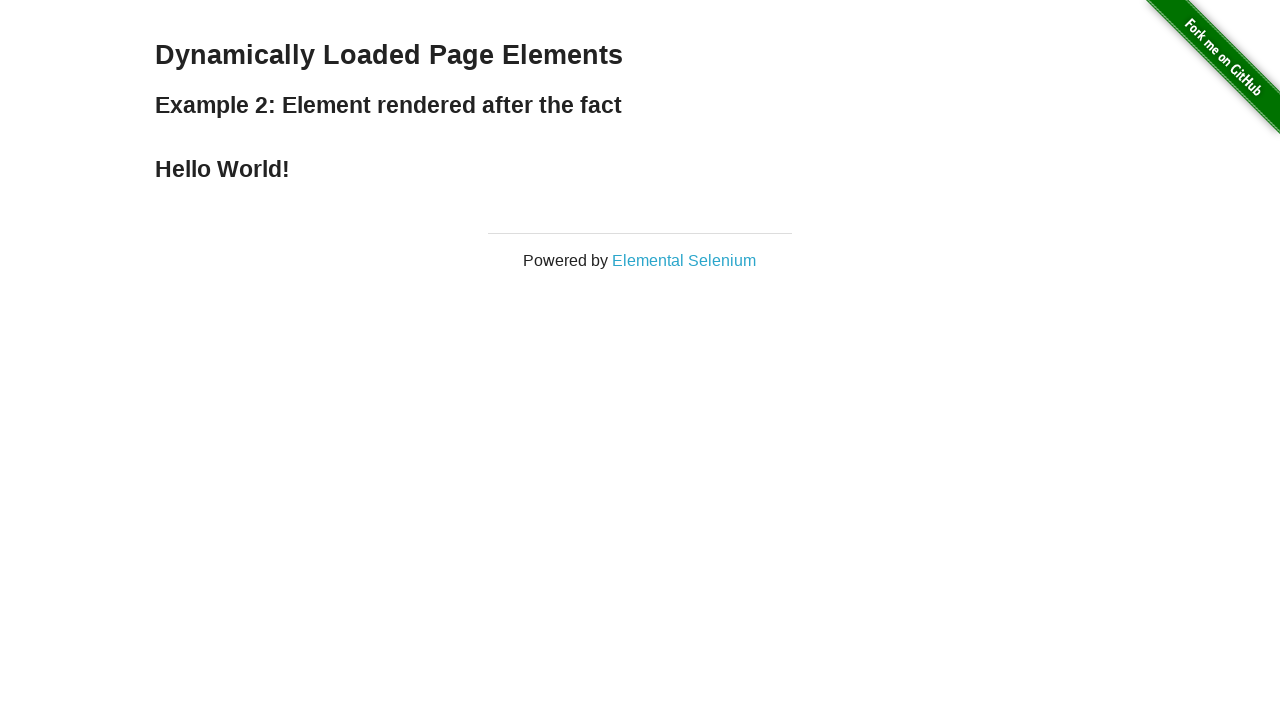